Tests that the text input field is cleared after adding a todo item

Starting URL: https://demo.playwright.dev/todomvc

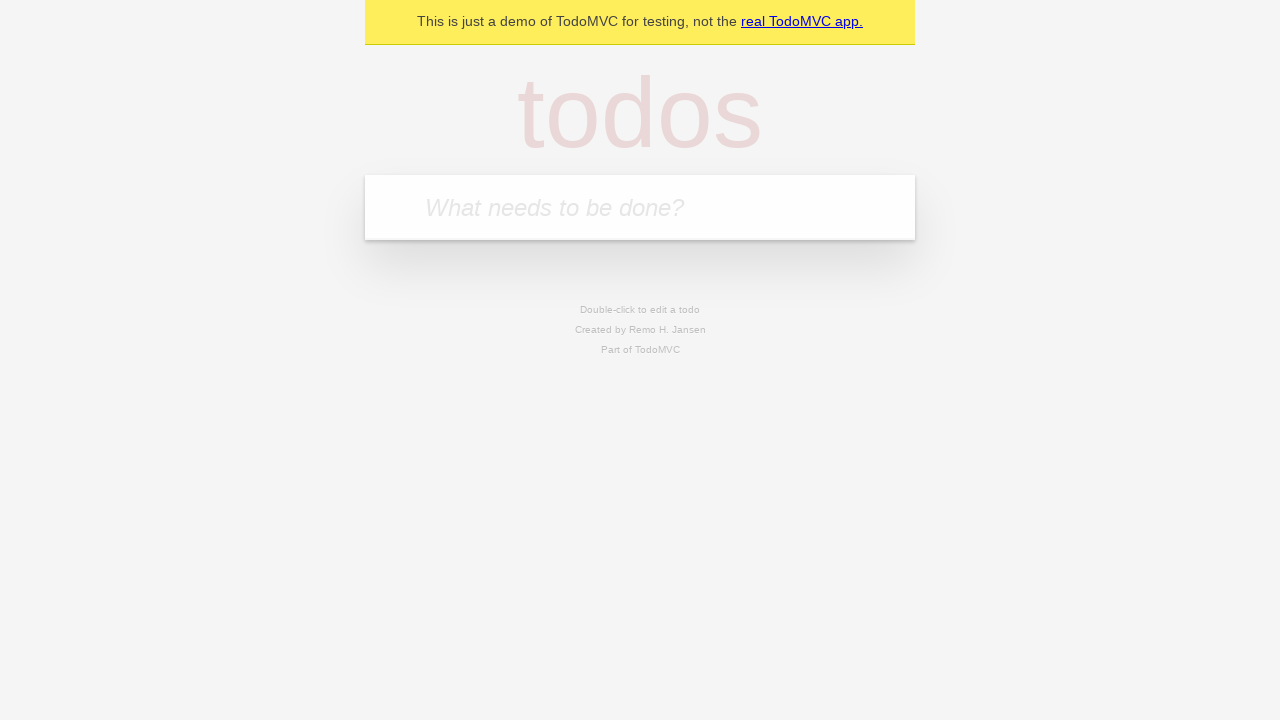

Located the 'What needs to be done?' input field
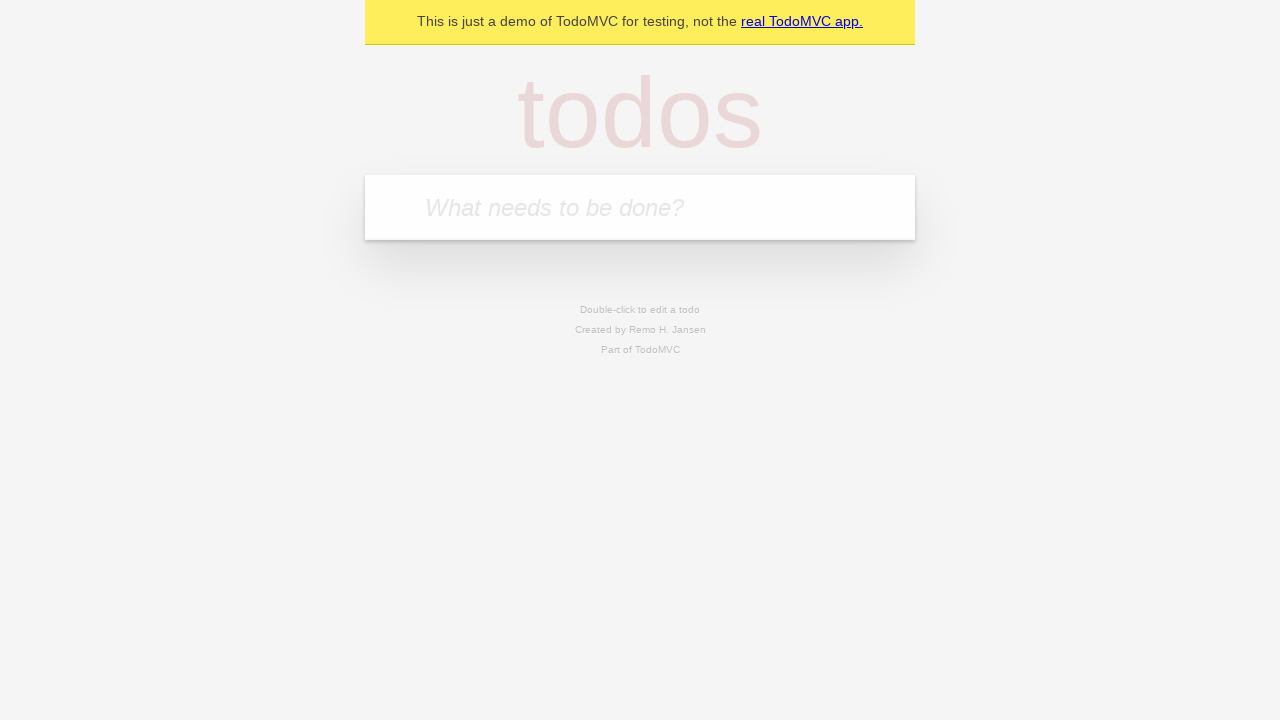

Filled input field with 'buy some cheese' on internal:attr=[placeholder="What needs to be done?"i]
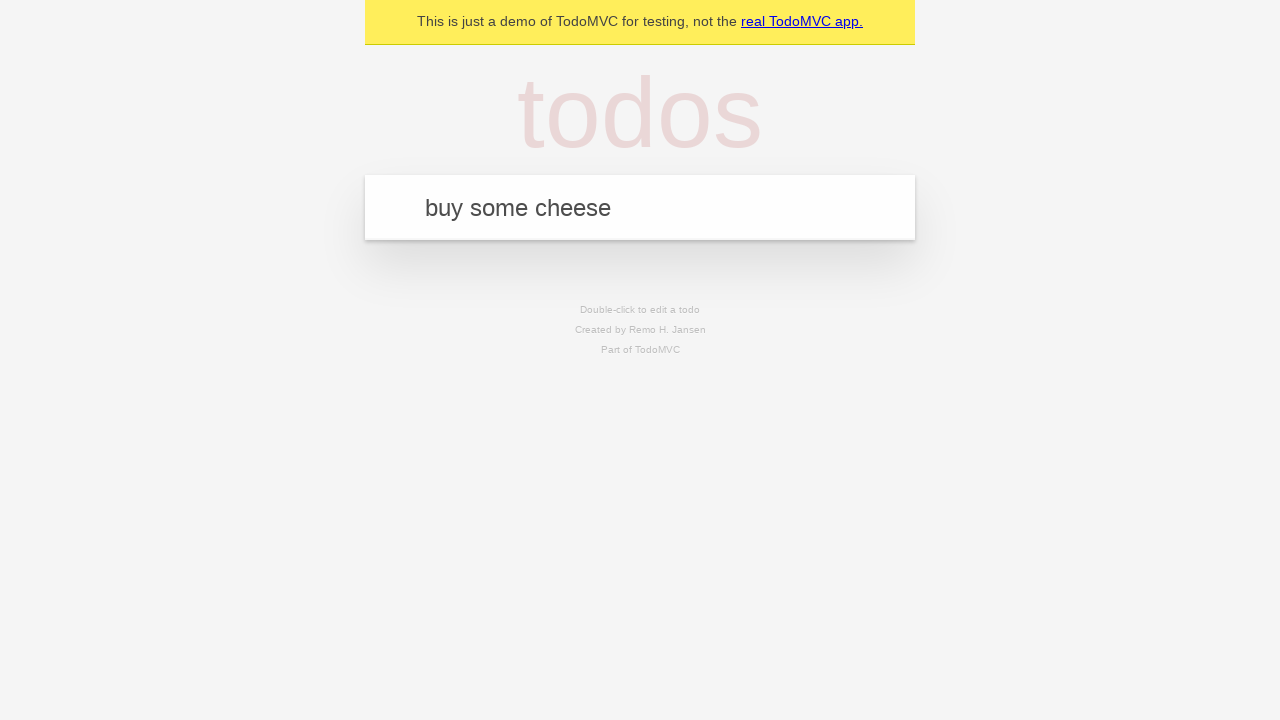

Pressed Enter to add the todo item on internal:attr=[placeholder="What needs to be done?"i]
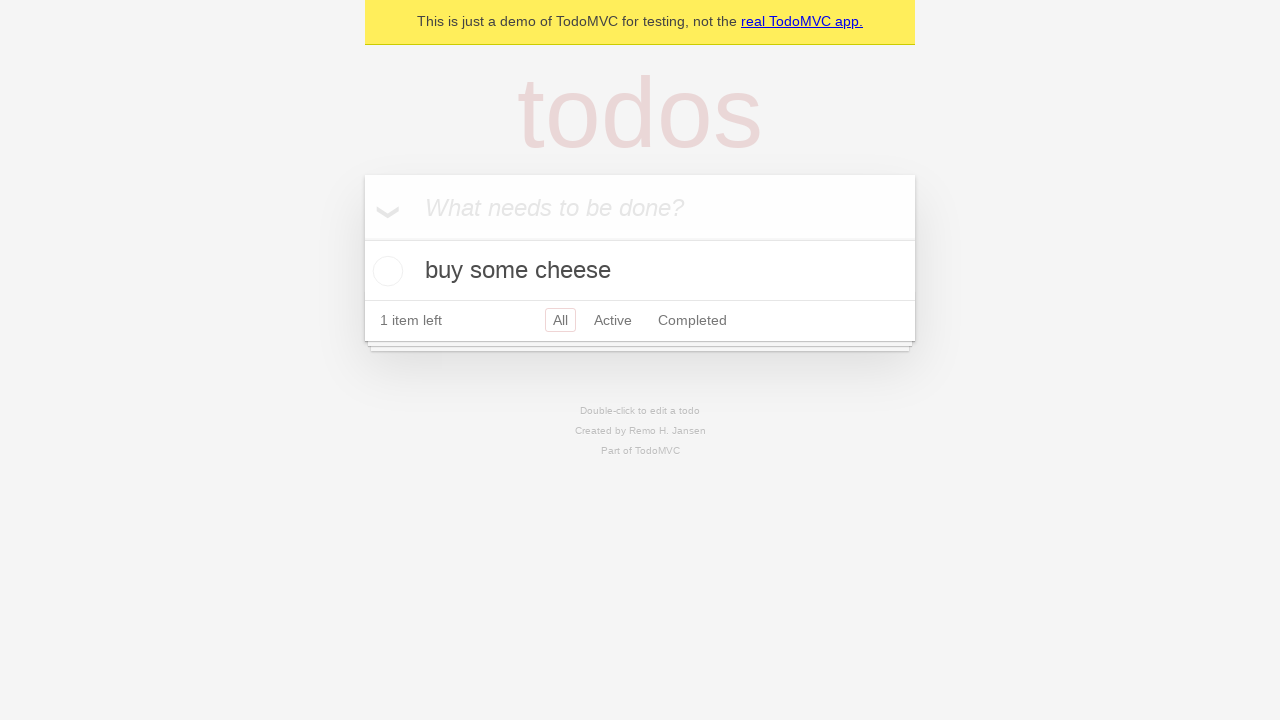

Todo item appeared on the page
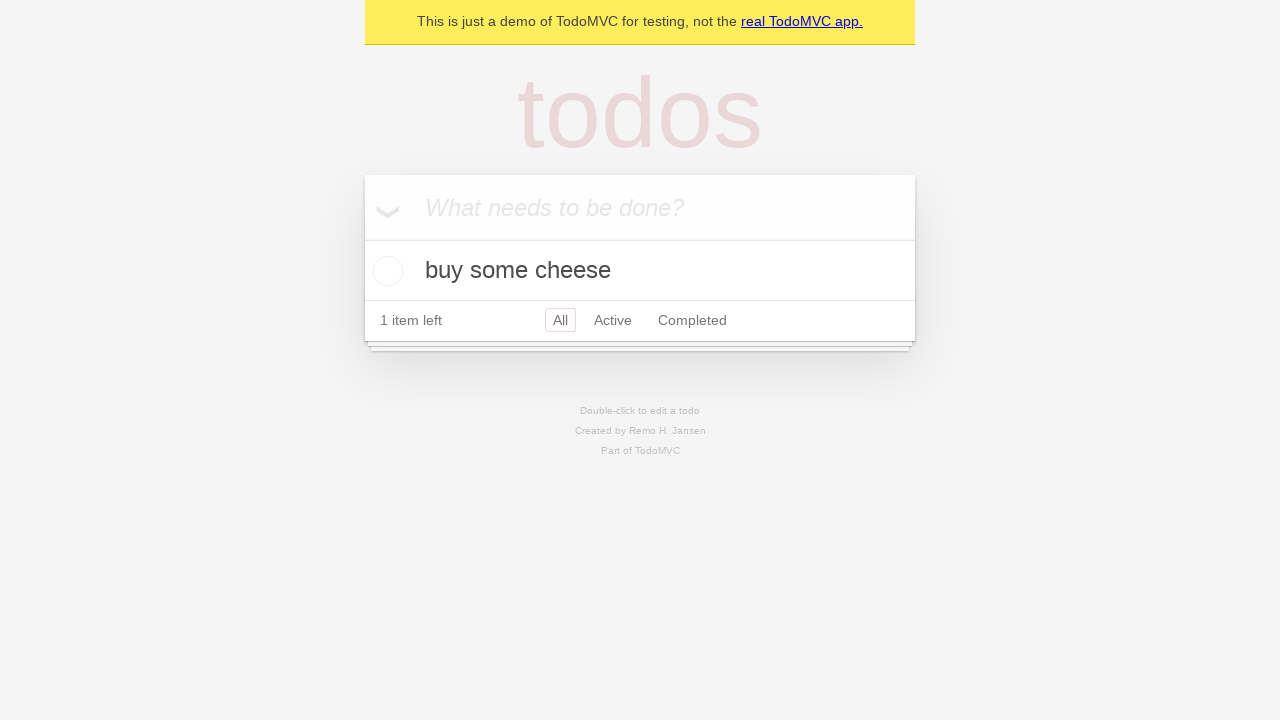

Verified that the input field was cleared after adding the todo
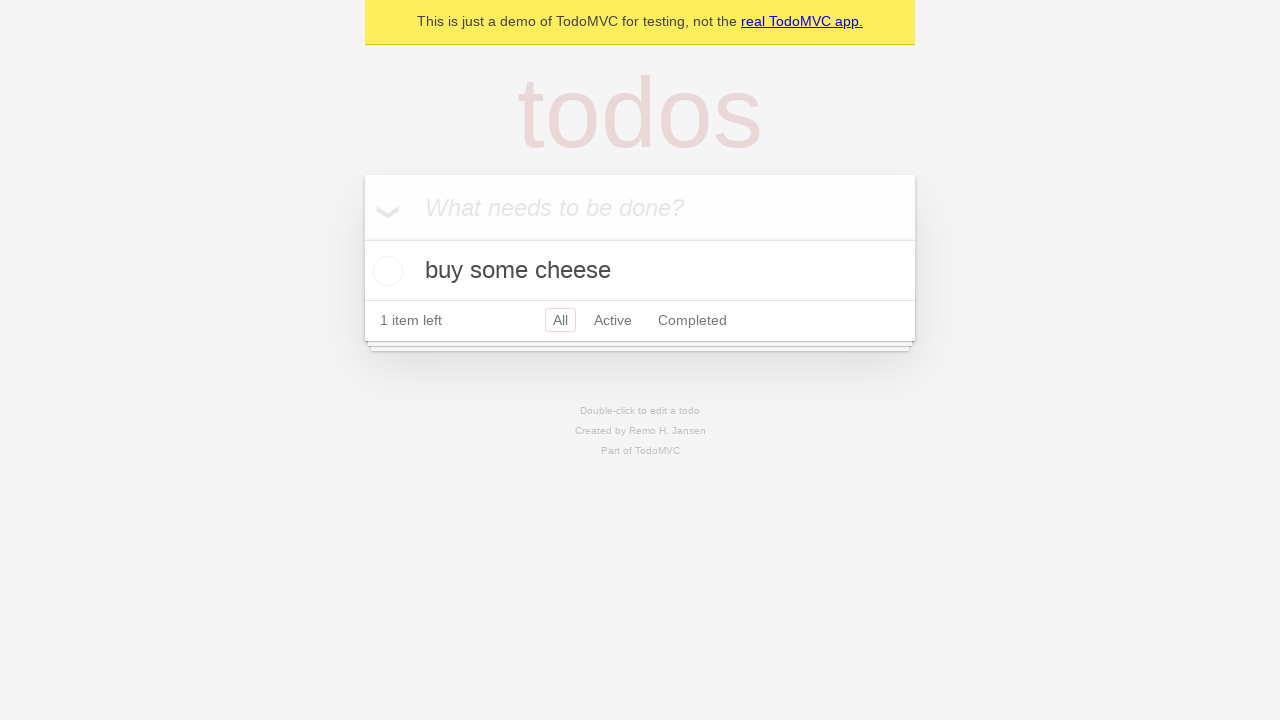

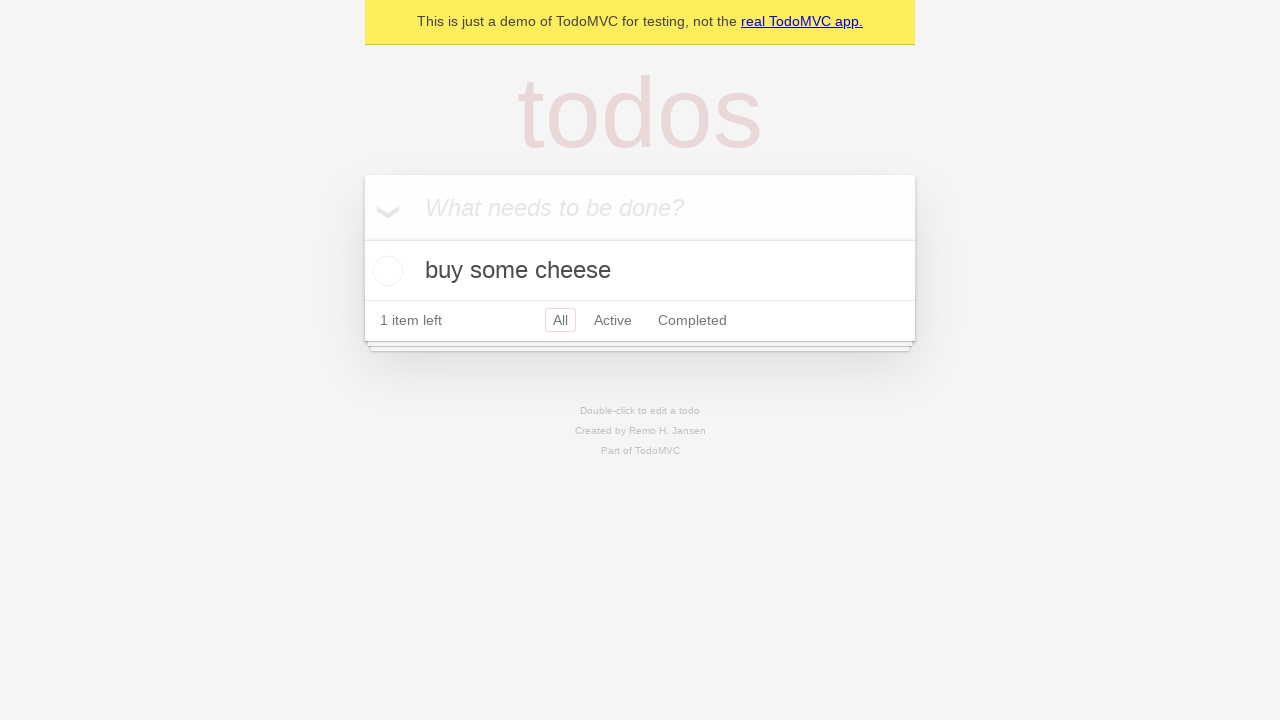